Tests web form text input by entering "Selenium" in a text field and submitting the form.

Starting URL: https://www.selenium.dev/selenium/web/web-form.html

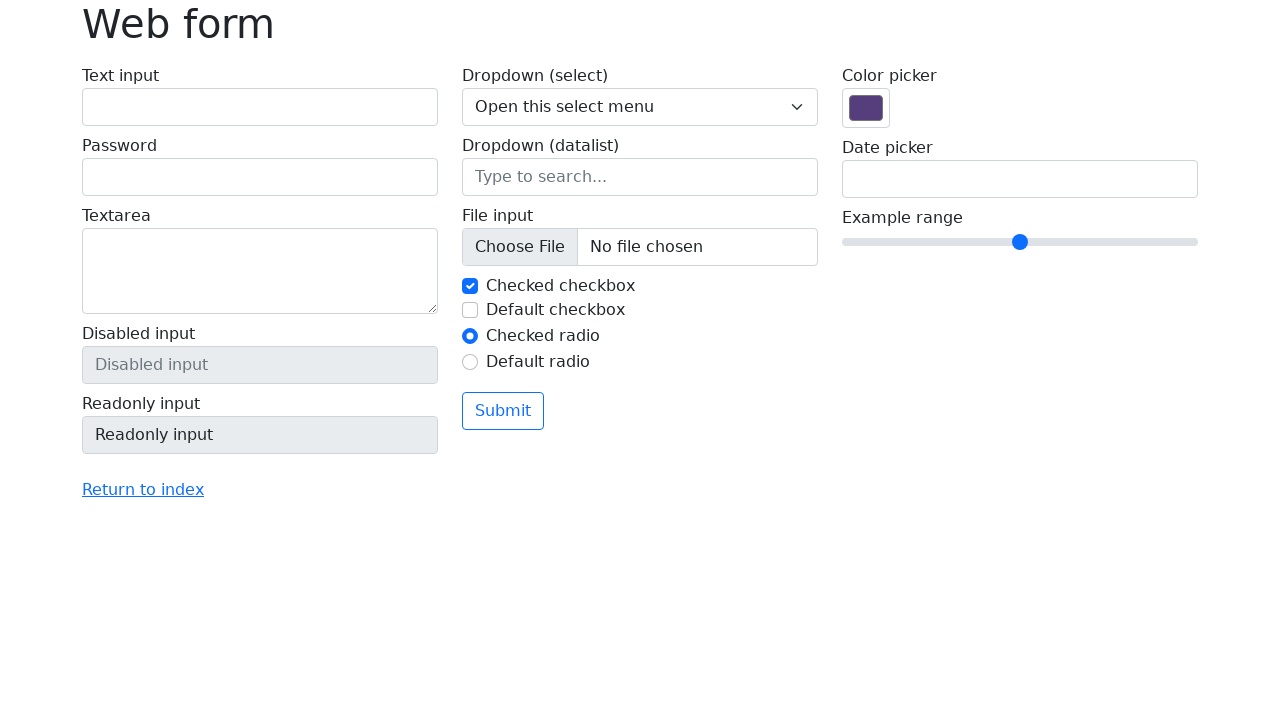

Navigated to Selenium web form page
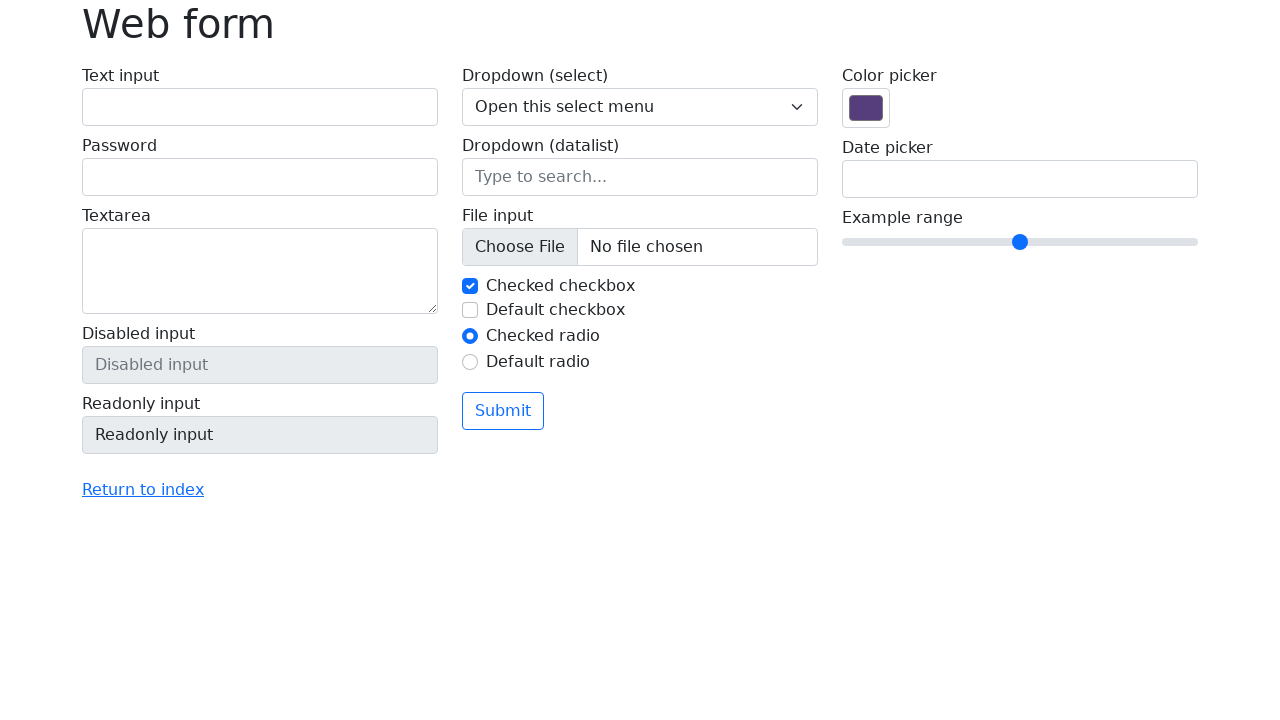

Clicked on text input field at (260, 107) on #my-text-id
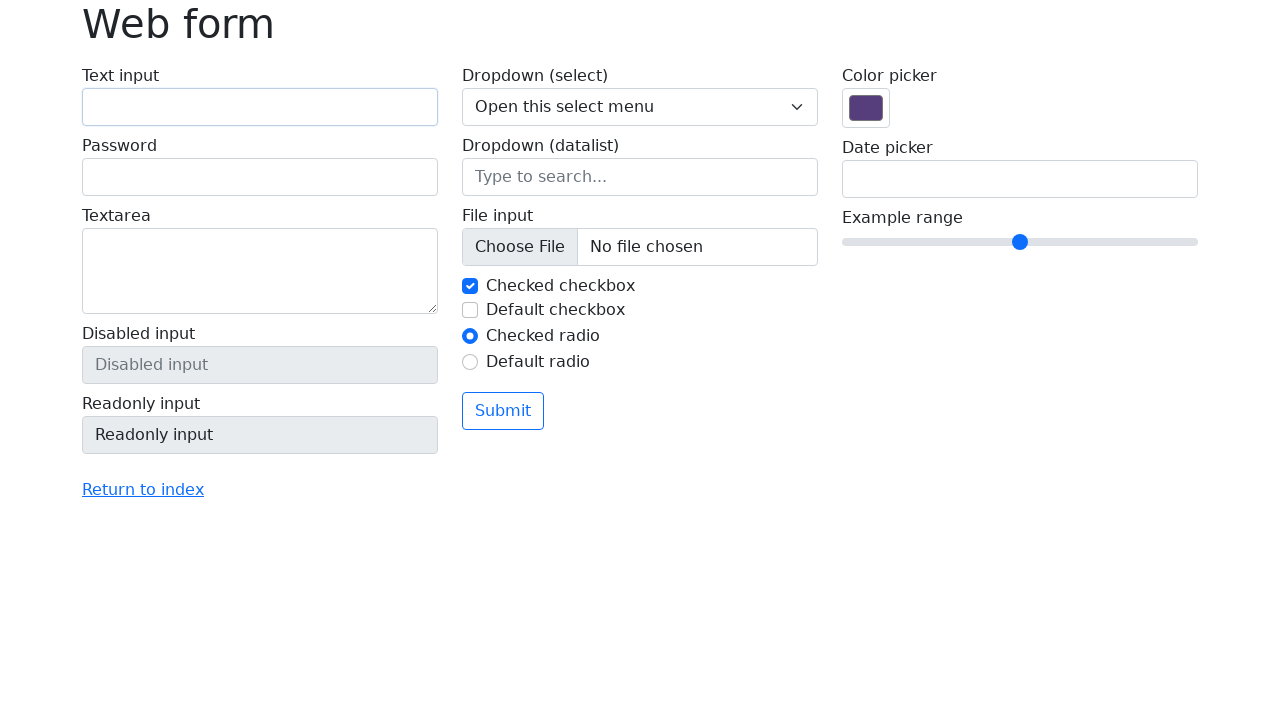

Entered 'Selenium' in the text input field on #my-text-id
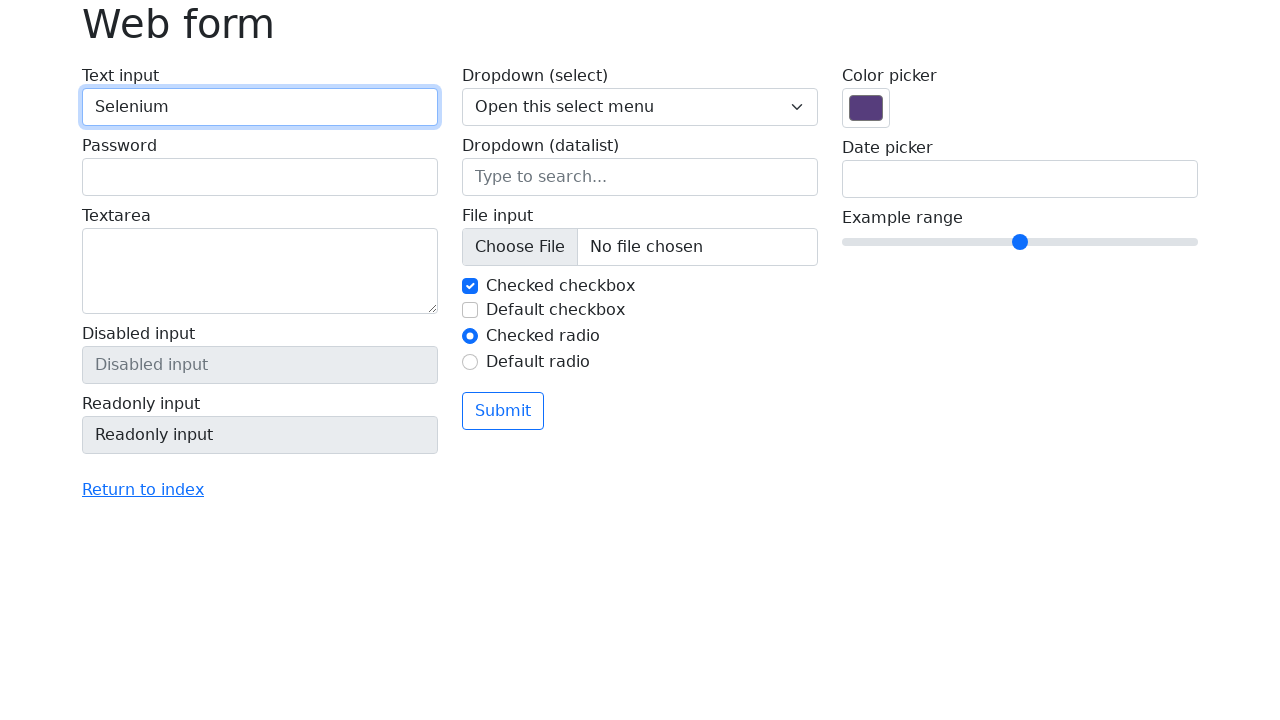

Clicked submit button to submit the form at (503, 411) on button[type='submit']
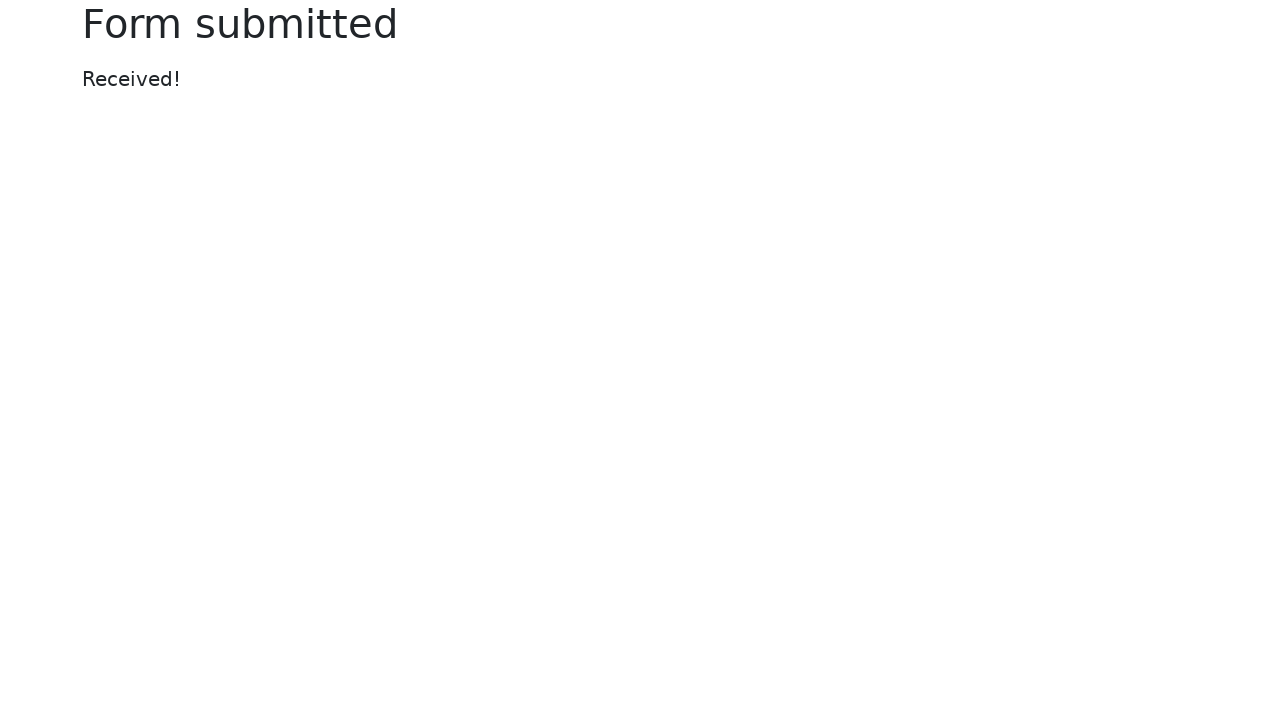

Form submission successful, success message appeared
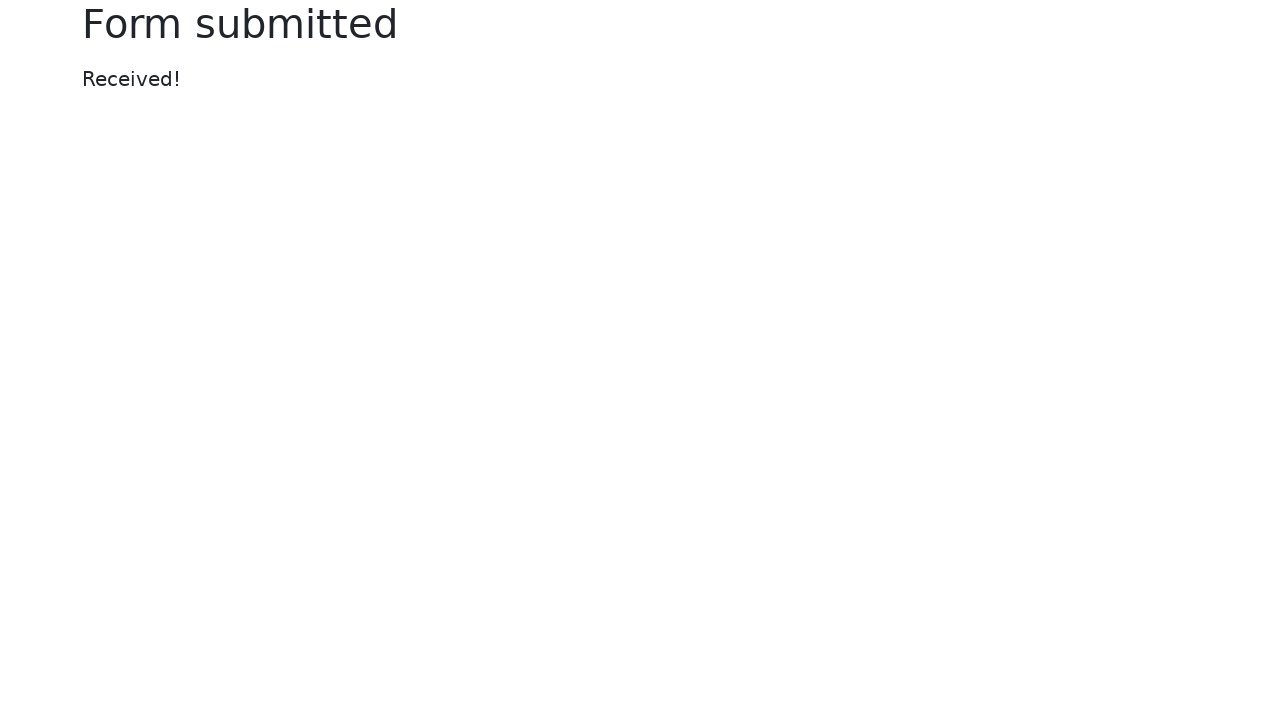

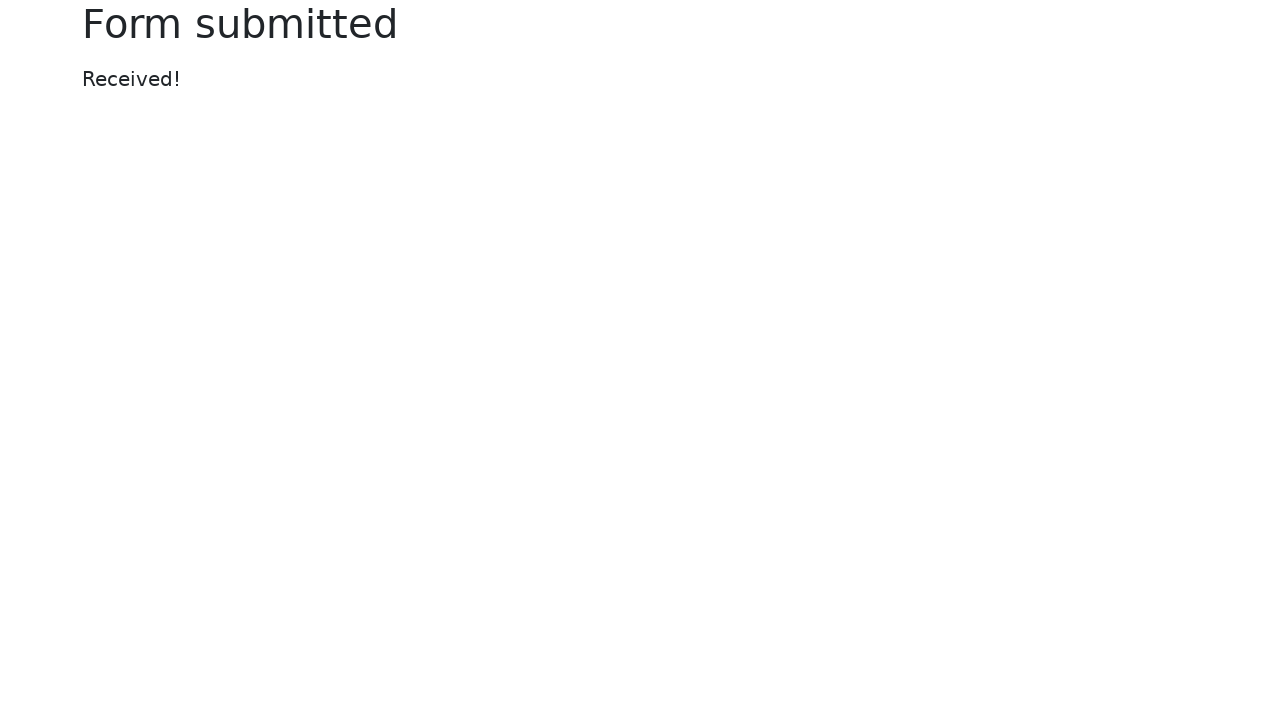